Tests filtering to display only completed items

Starting URL: https://demo.playwright.dev/todomvc

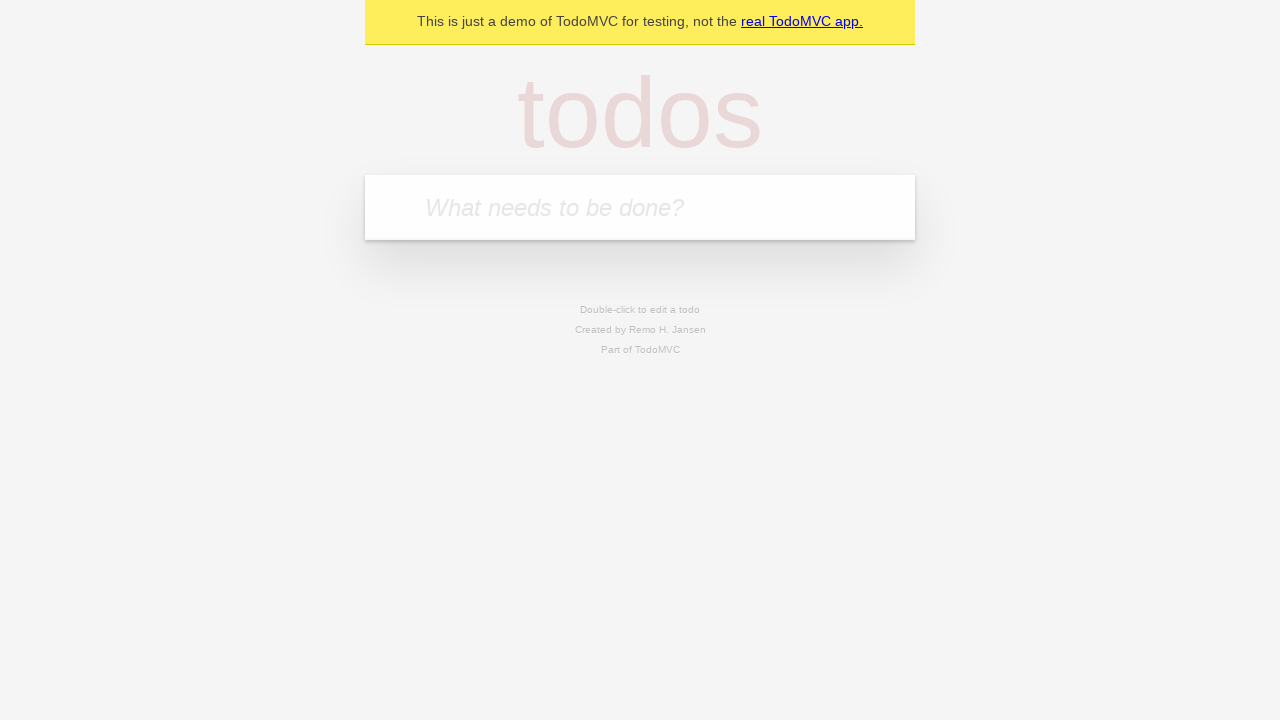

Filled todo input with 'buy some cheese' on internal:attr=[placeholder="What needs to be done?"i]
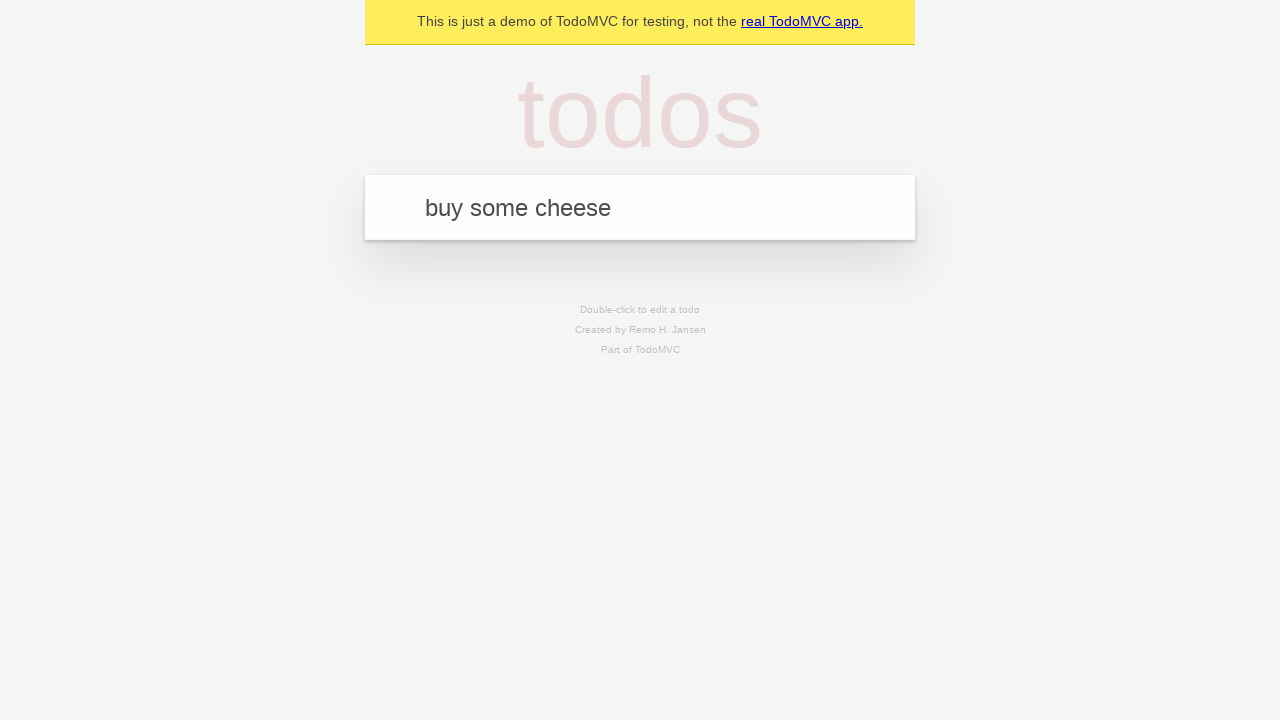

Pressed Enter to add todo 'buy some cheese' on internal:attr=[placeholder="What needs to be done?"i]
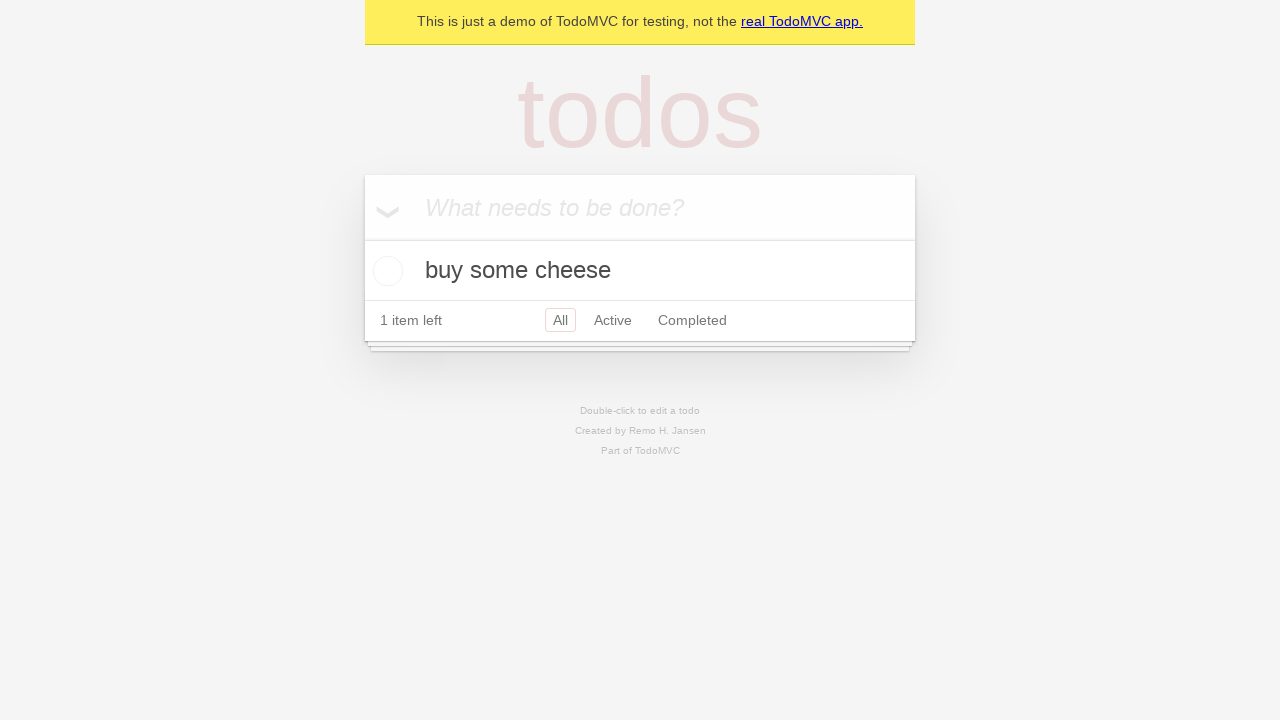

Filled todo input with 'feed the cat' on internal:attr=[placeholder="What needs to be done?"i]
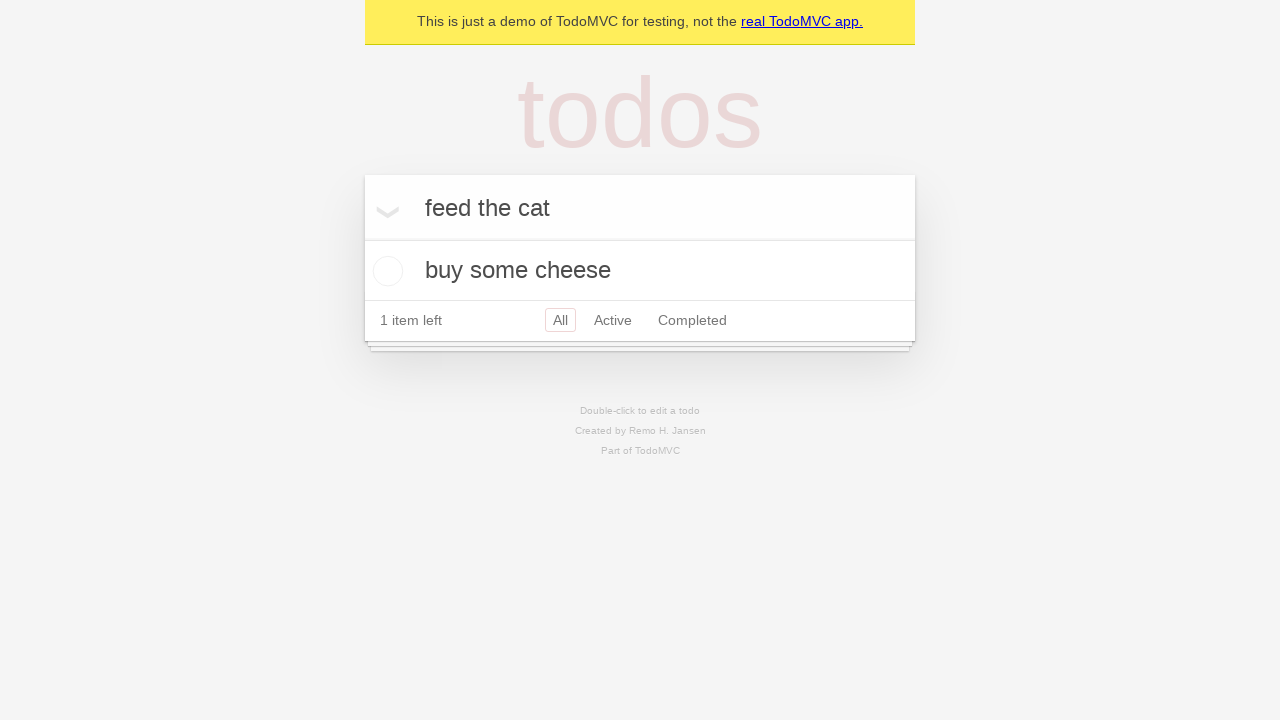

Pressed Enter to add todo 'feed the cat' on internal:attr=[placeholder="What needs to be done?"i]
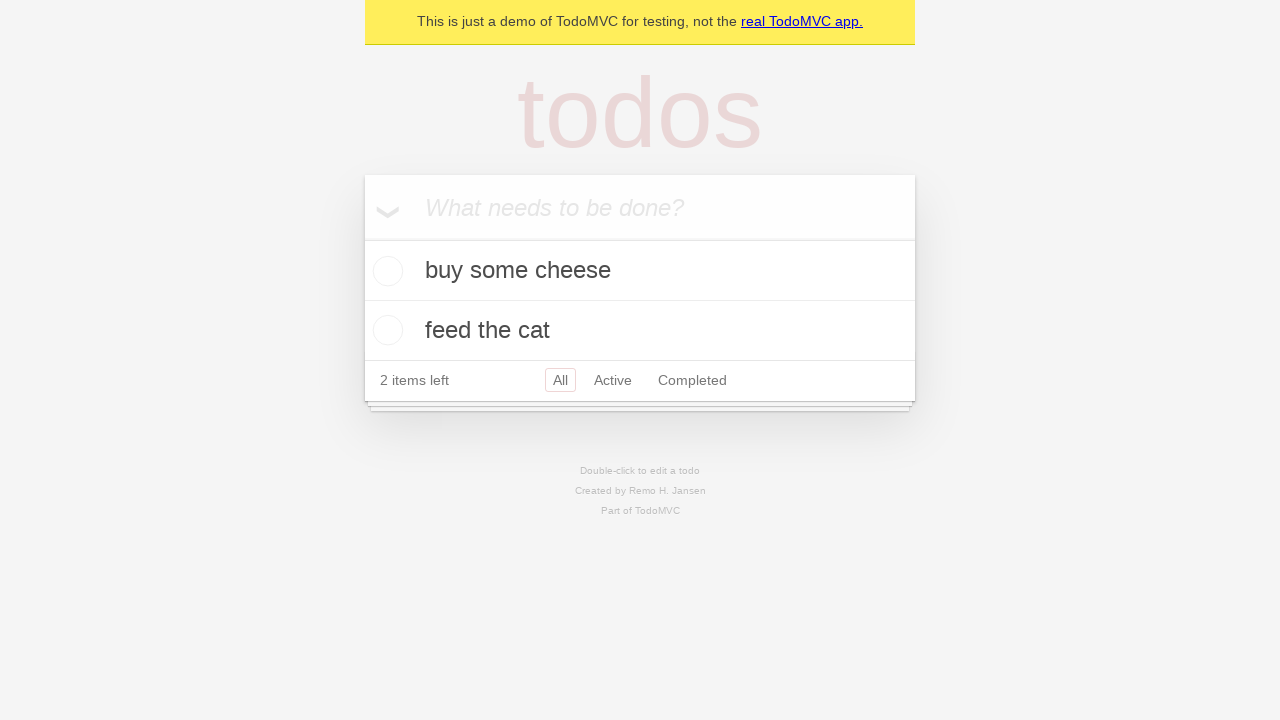

Filled todo input with 'book a doctors appointment' on internal:attr=[placeholder="What needs to be done?"i]
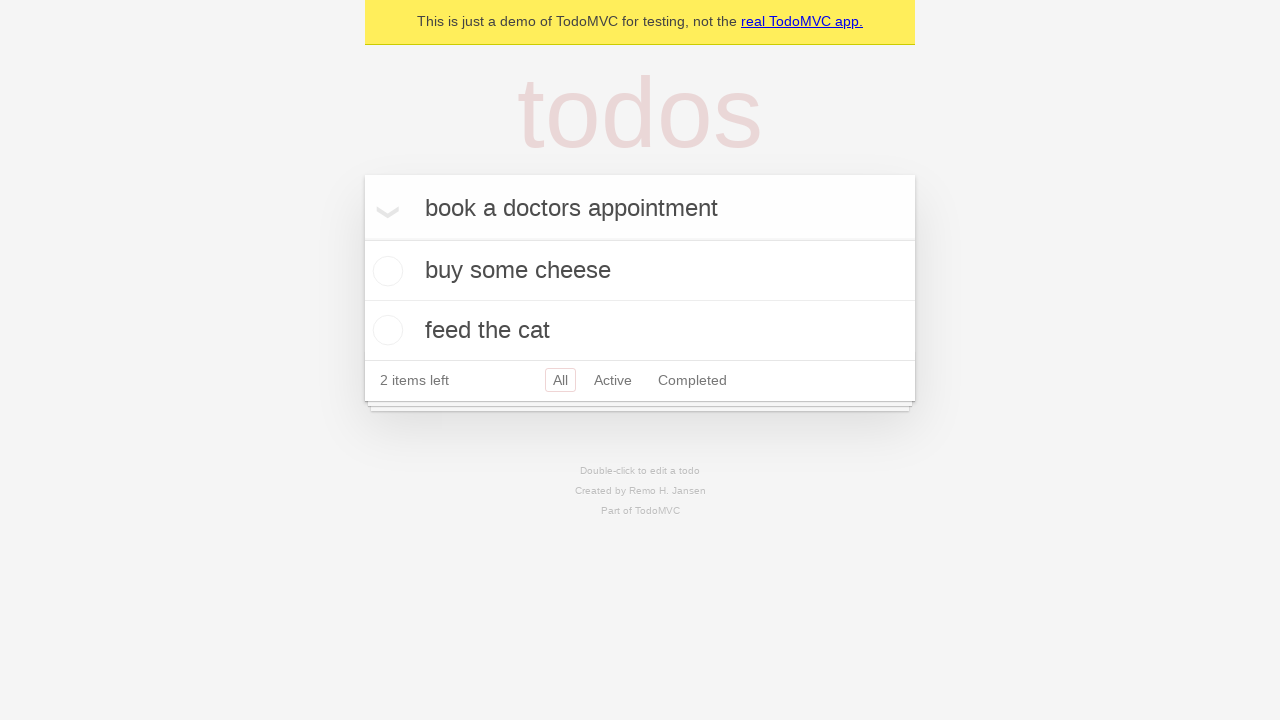

Pressed Enter to add todo 'book a doctors appointment' on internal:attr=[placeholder="What needs to be done?"i]
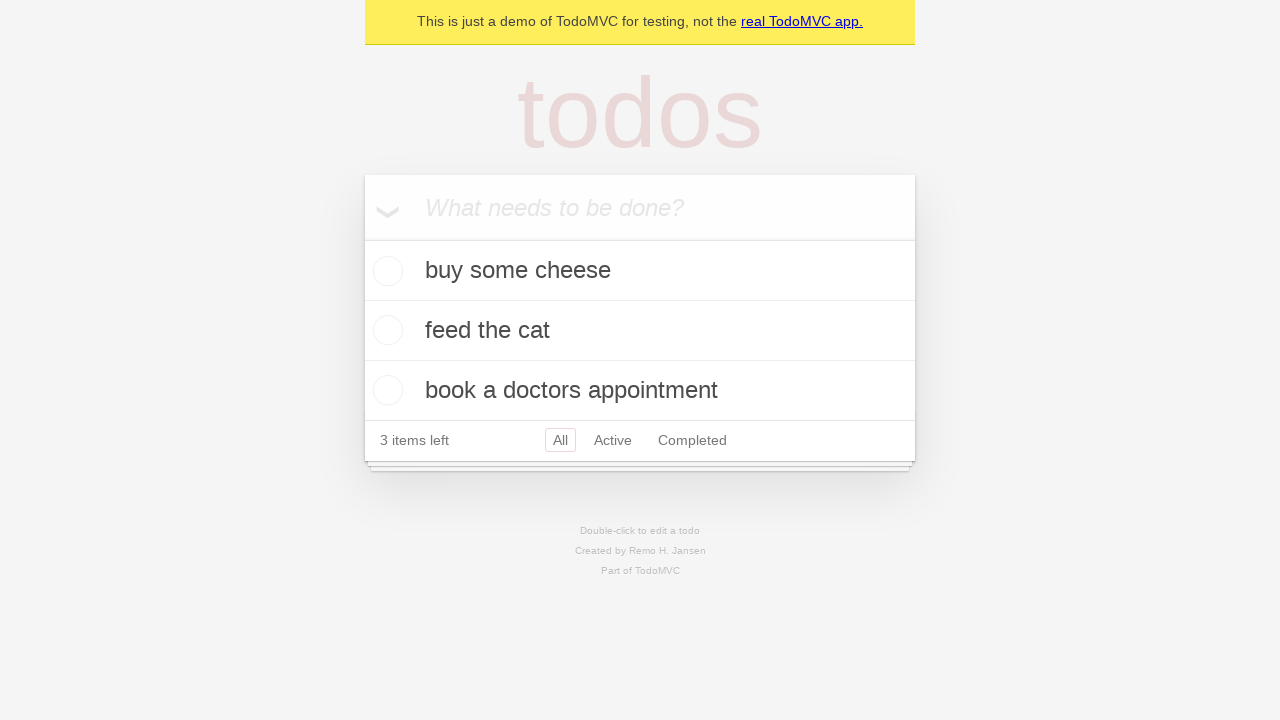

Checked the second todo item checkbox at (385, 330) on internal:testid=[data-testid="todo-item"s] >> nth=1 >> internal:role=checkbox
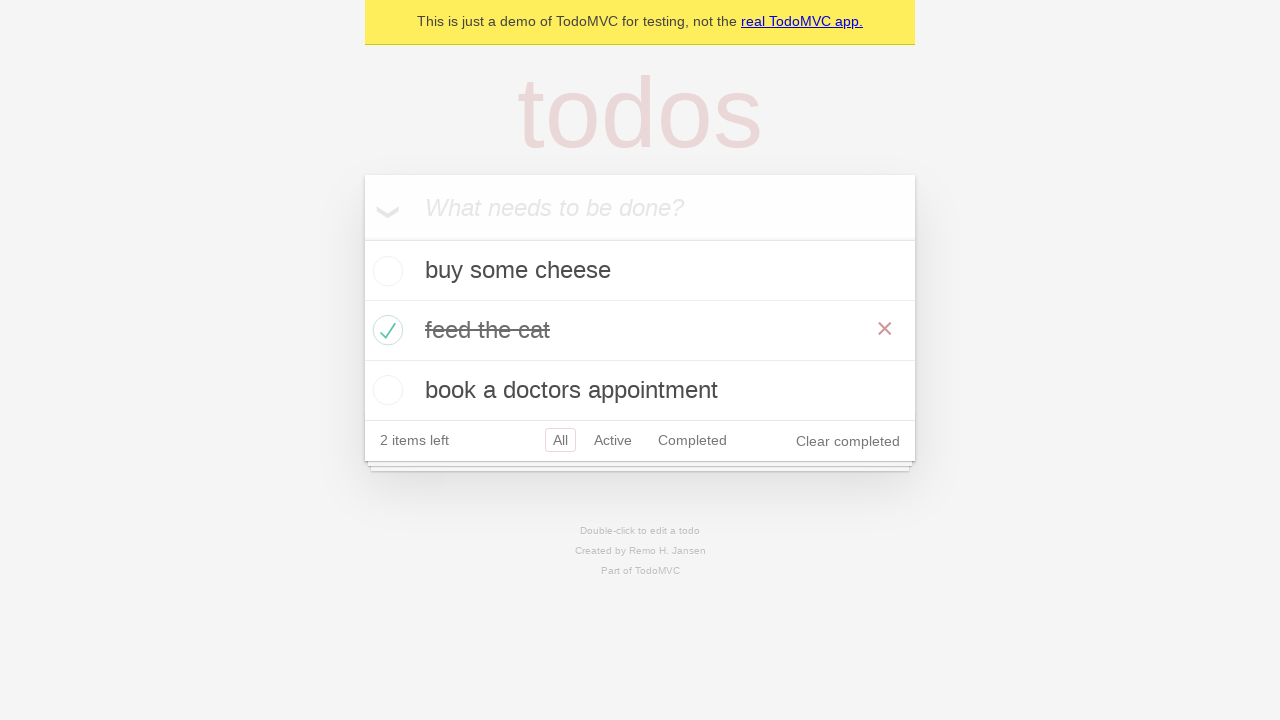

Clicked the Completed filter link to display only completed items at (692, 440) on internal:role=link[name="Completed"i]
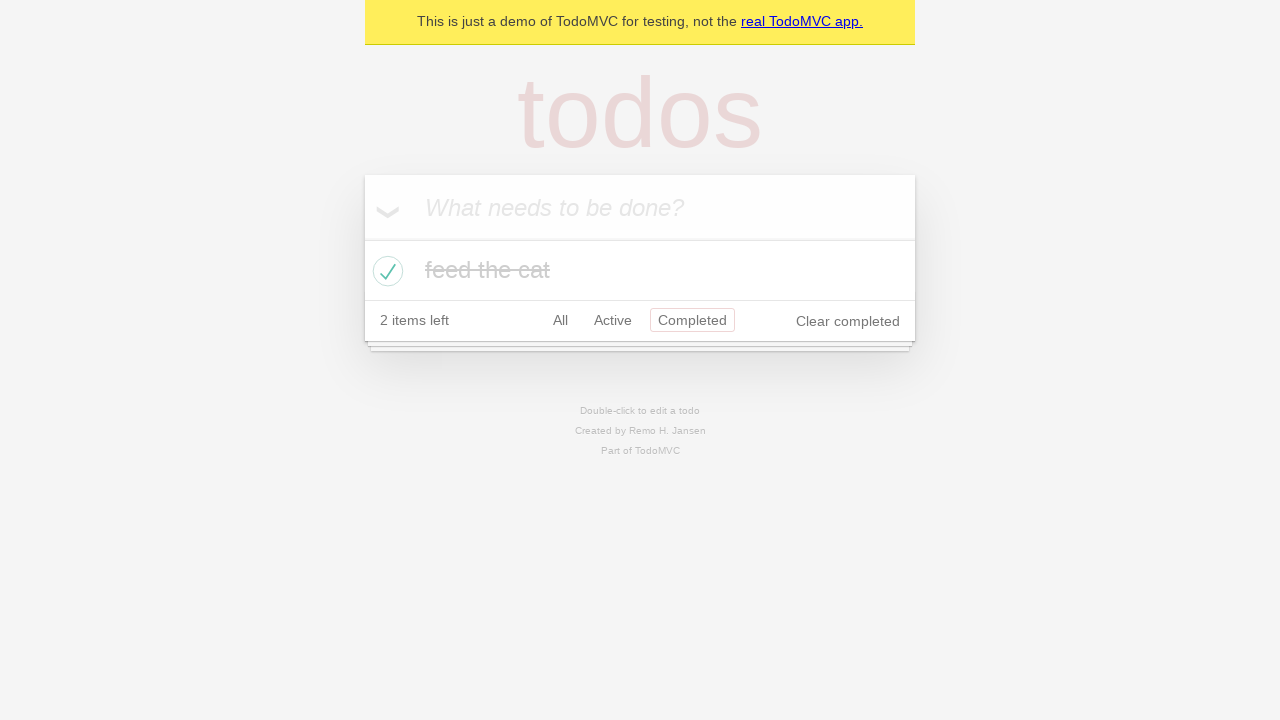

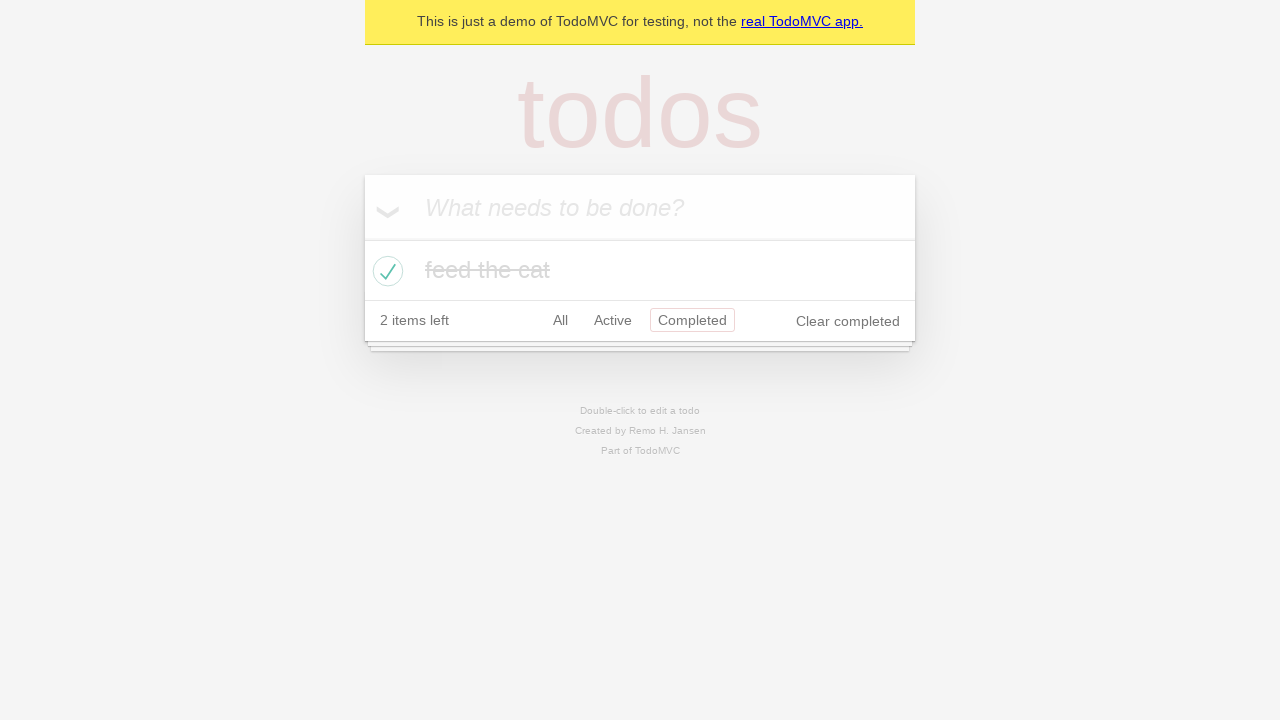